Tests clicking on a log with stacktrace button element on the Selenium test page

Starting URL: https://www.selenium.dev/selenium/web/bidi/logEntryAdded.html

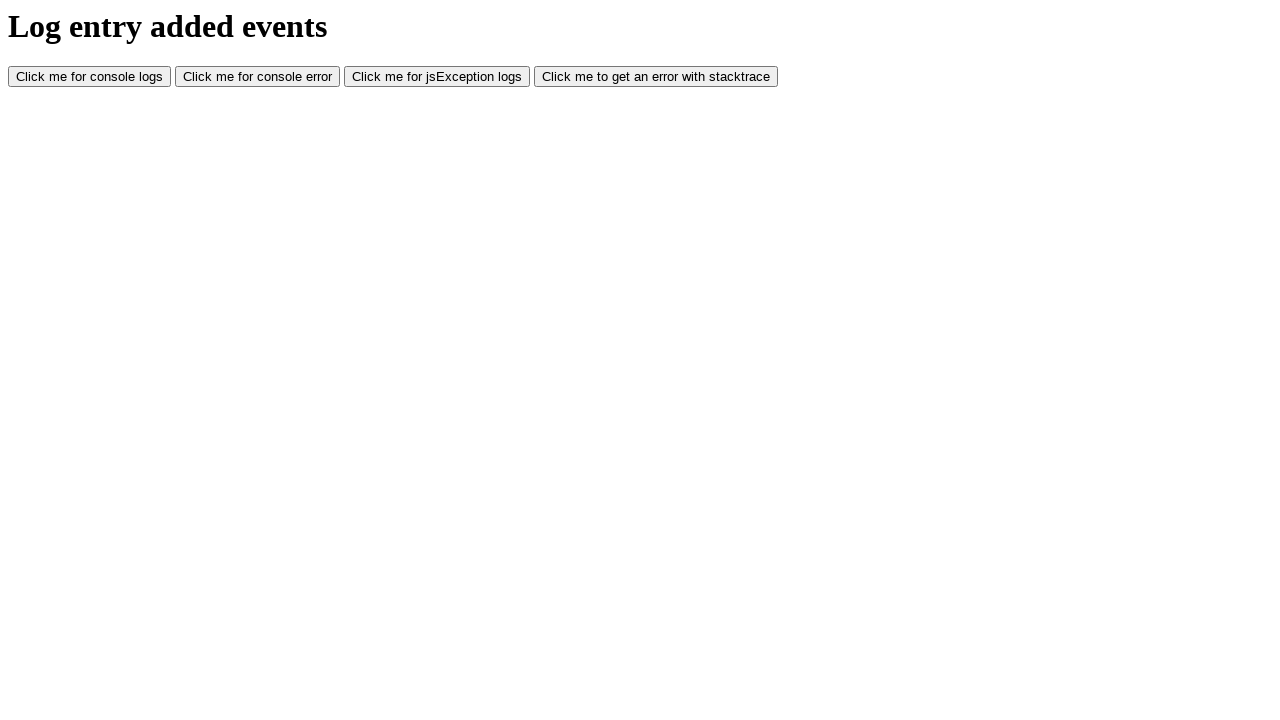

Waited for log with stacktrace button to become visible
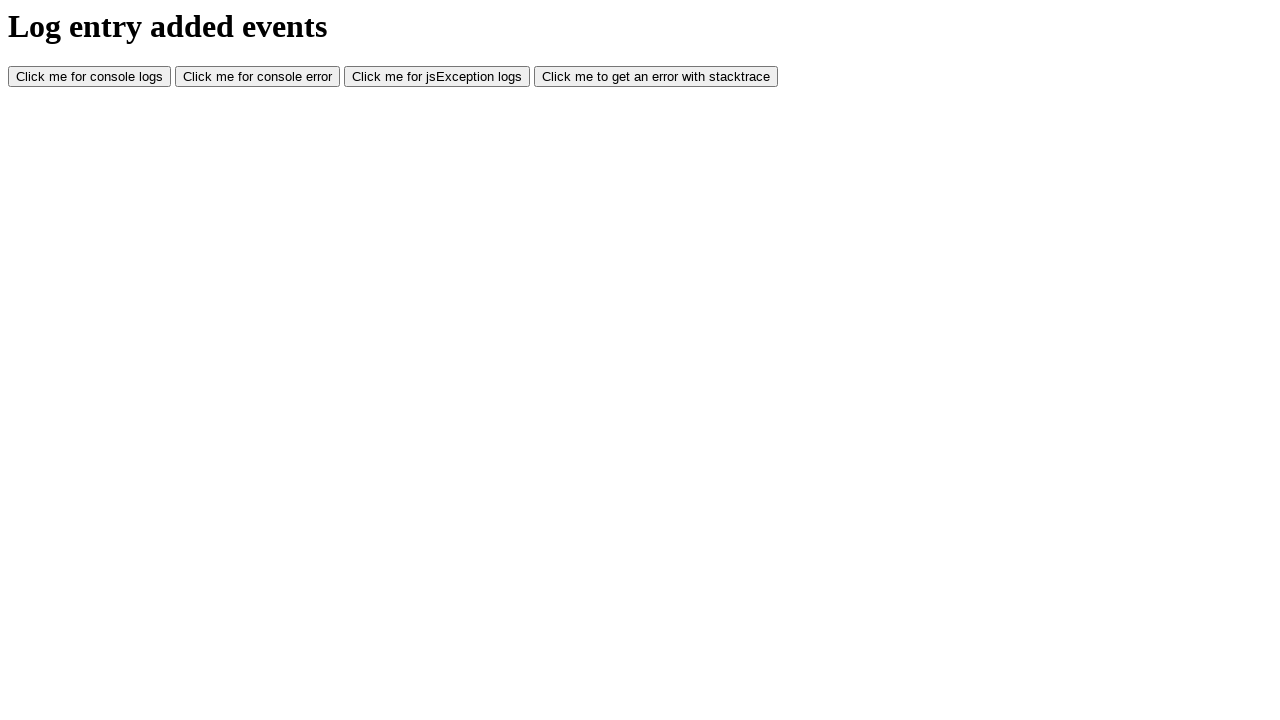

Clicked on log with stacktrace button element at (656, 77) on #logWithStacktrace
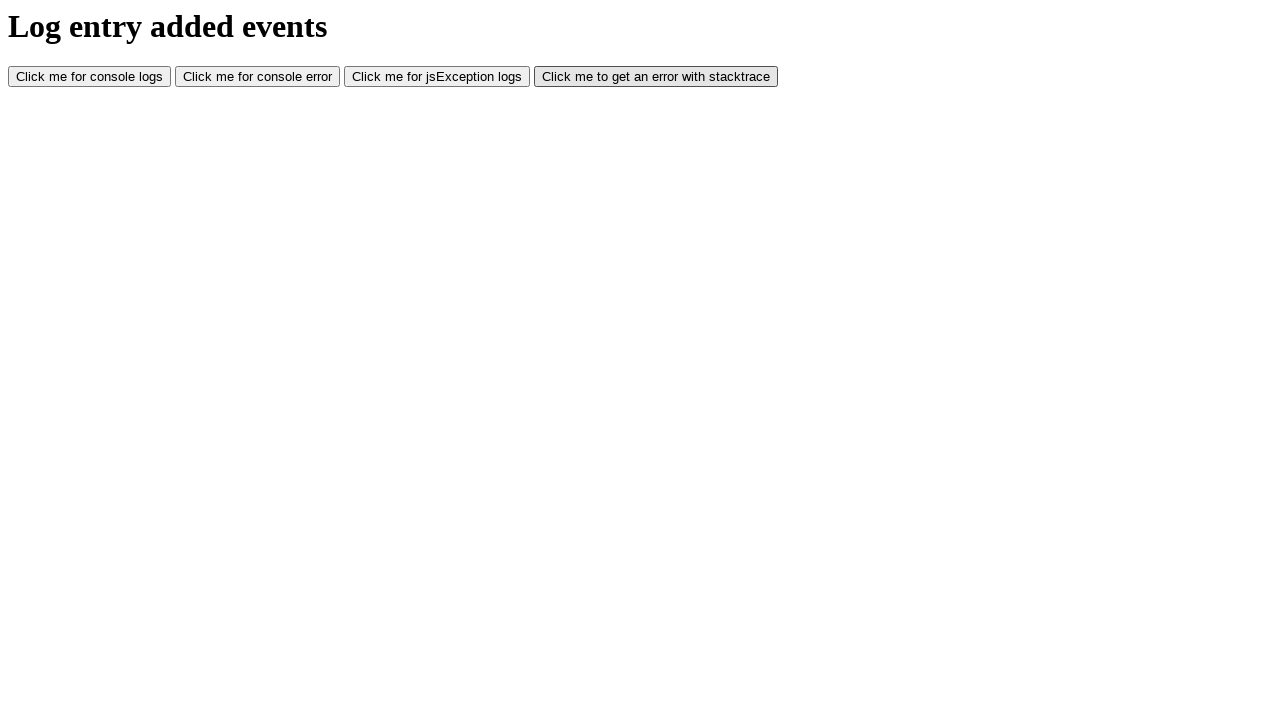

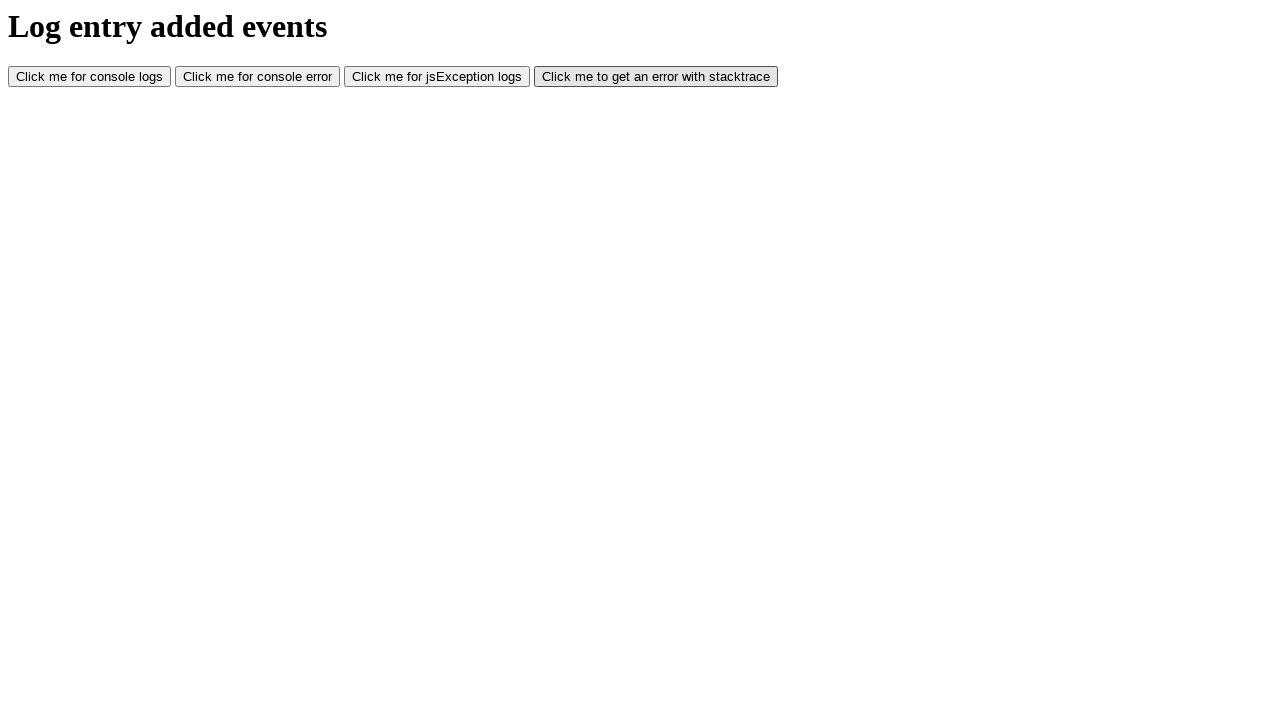